Tests deleting todo items by hovering and clicking the delete button

Starting URL: https://todomvc.com/examples/react/dist/

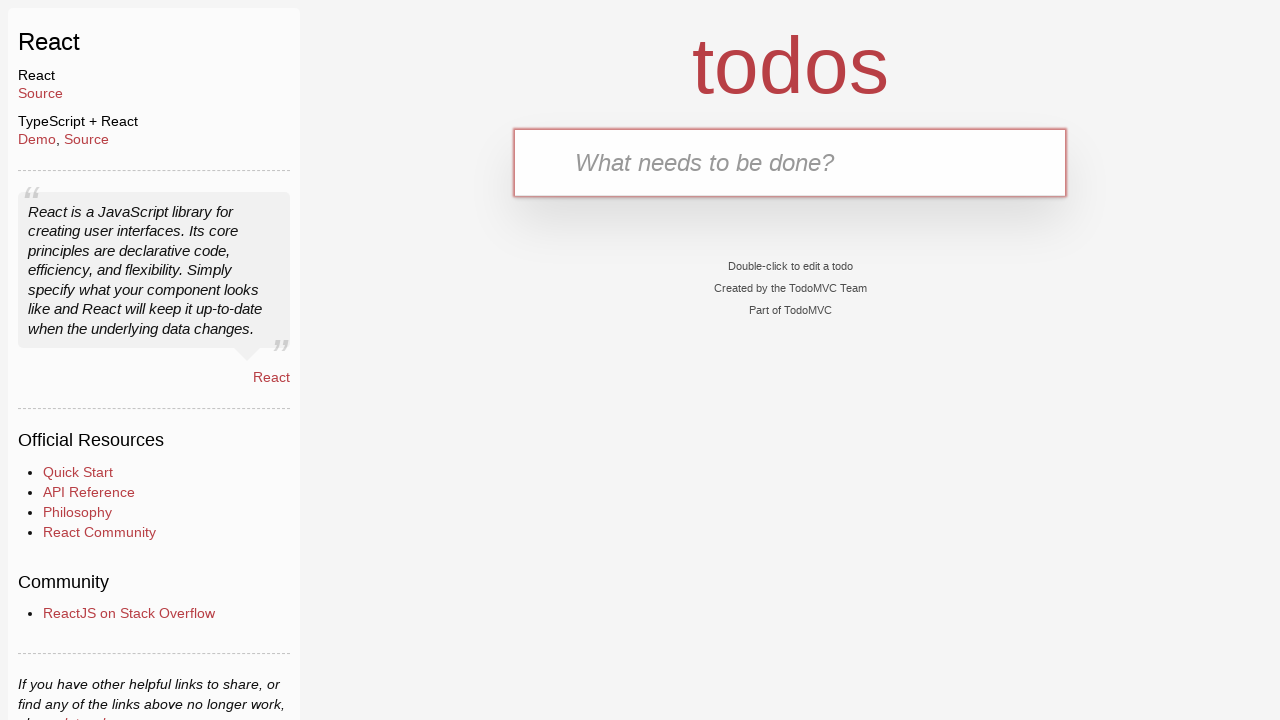

Waited for new todo input field to be visible
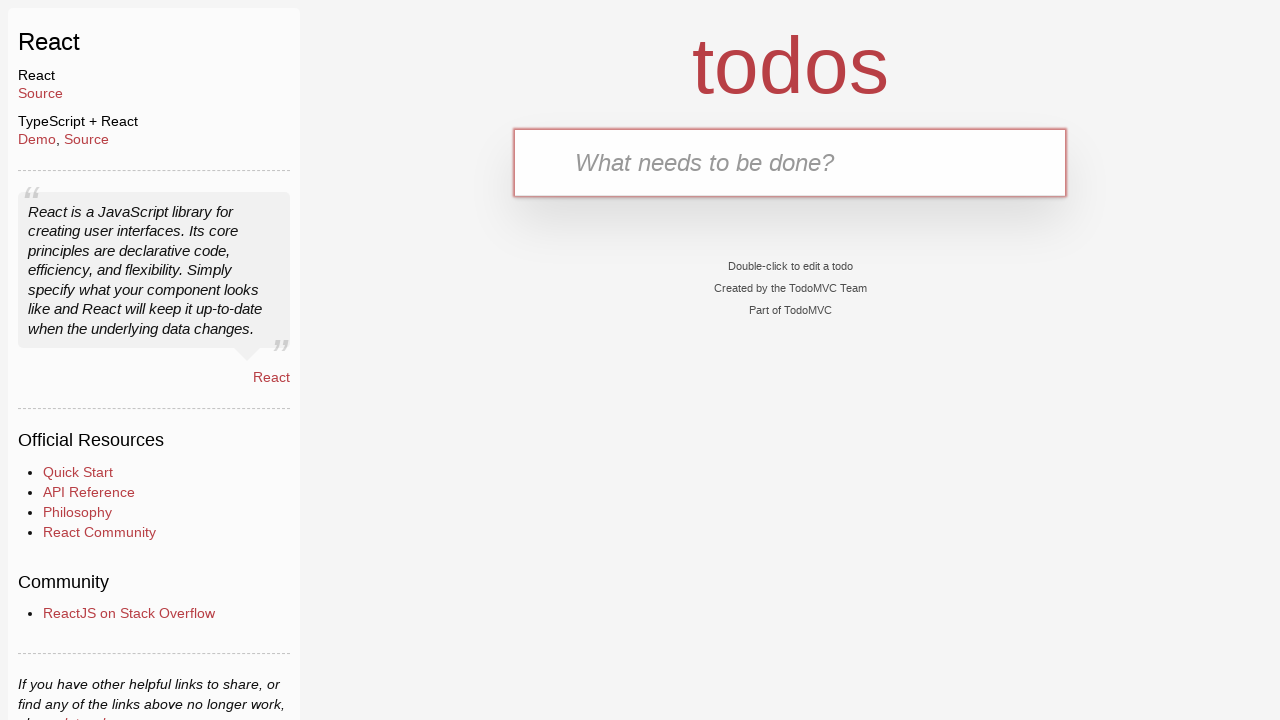

Filled first todo input with 'aaa' on input.new-todo
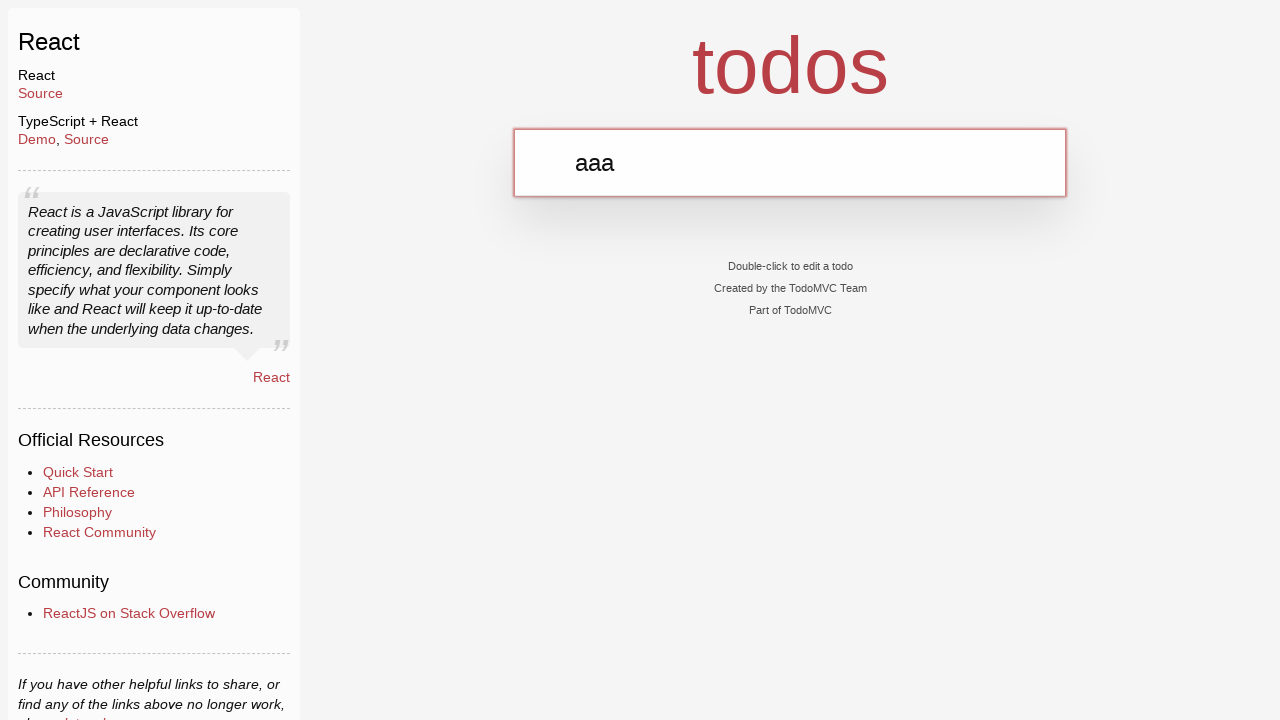

Pressed Enter to create first todo item on input.new-todo
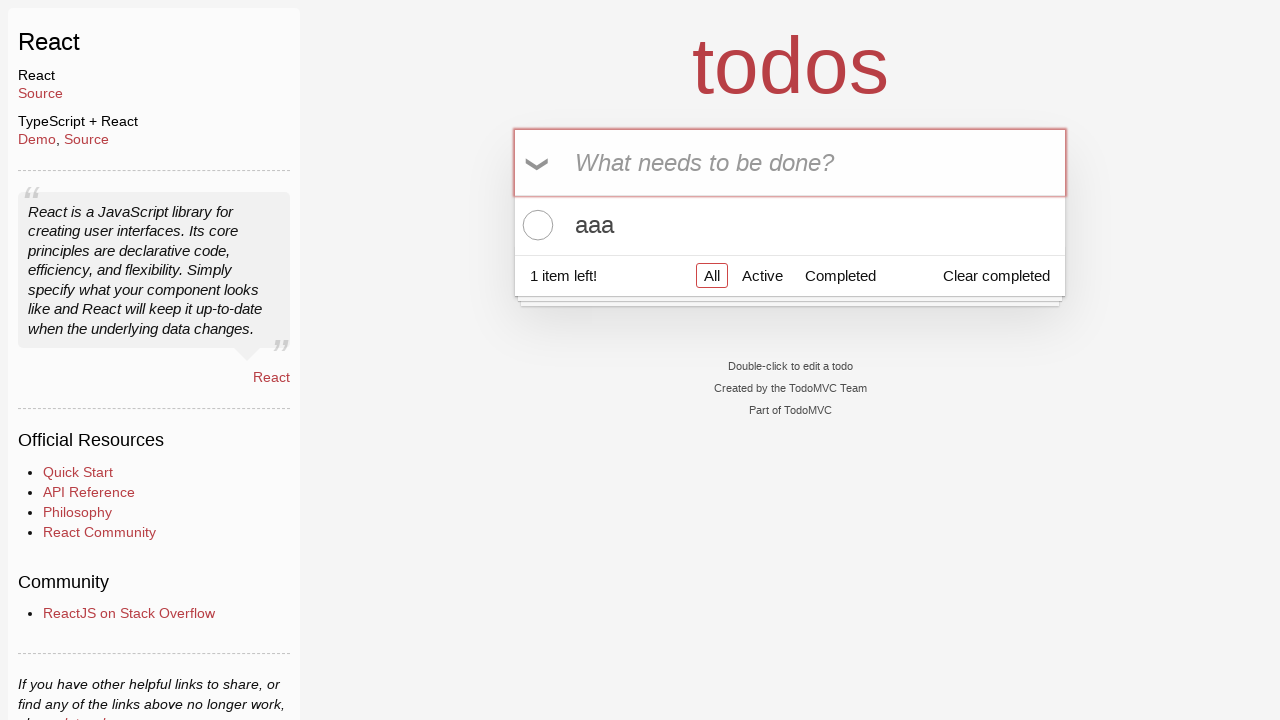

Filled second todo input with 'bbb' on input.new-todo
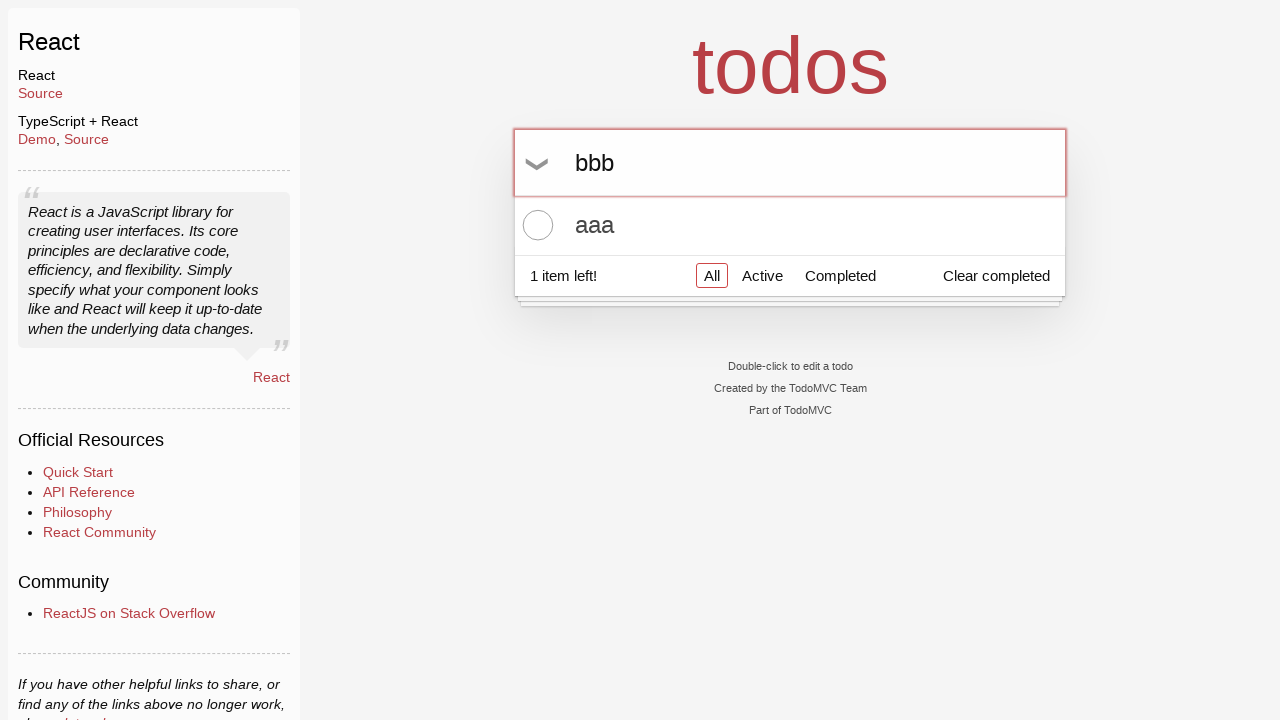

Pressed Enter to create second todo item on input.new-todo
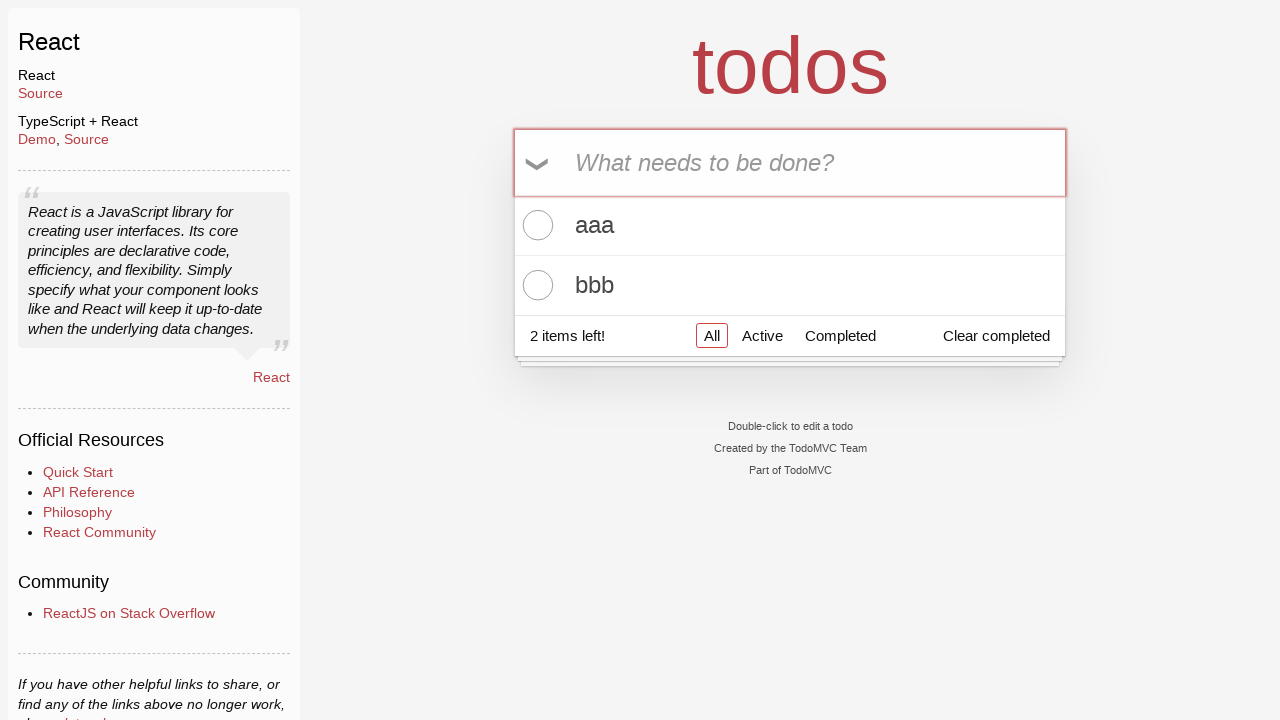

Waited for todo count element to be visible
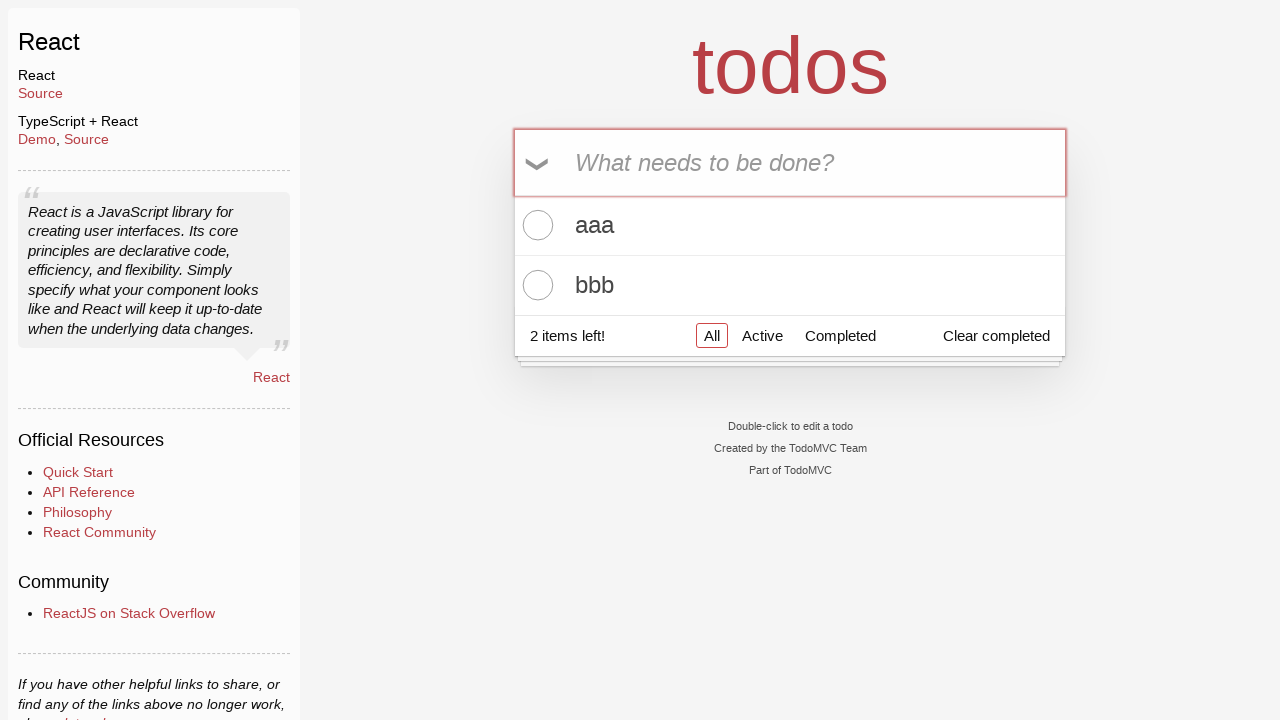

Verified that 2 items are left
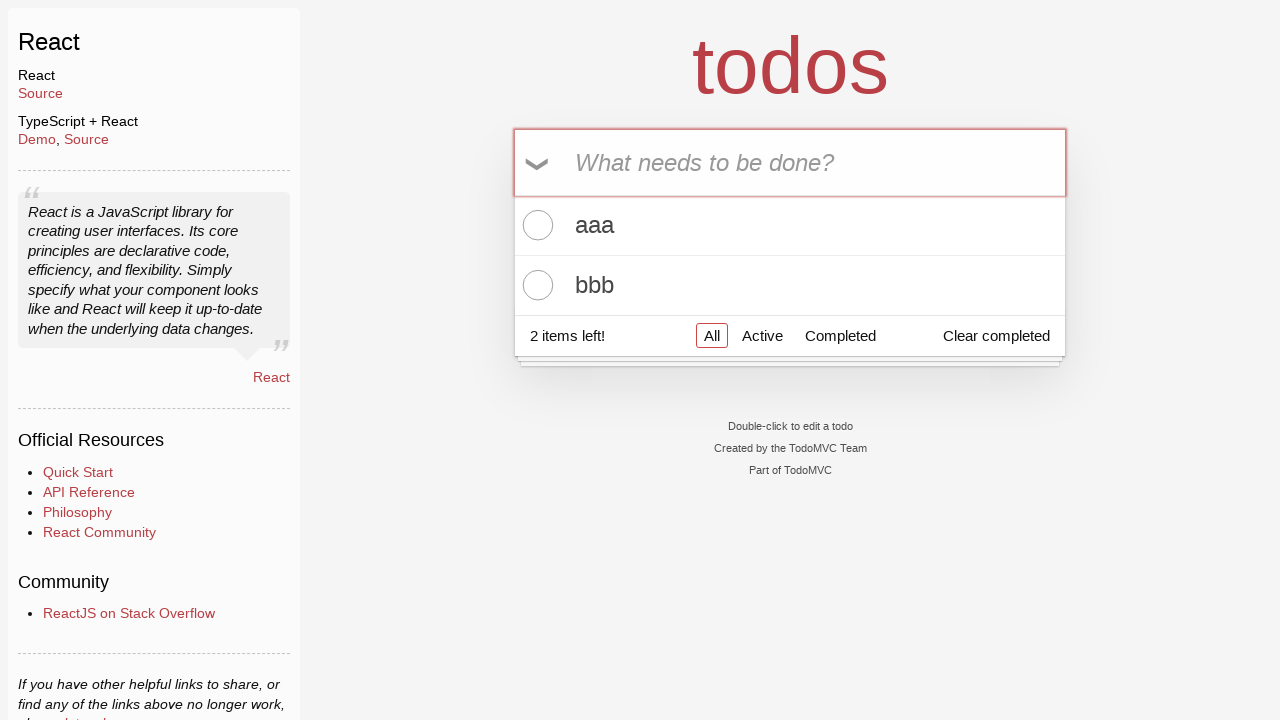

Hovered over first todo item 'aaa' at (790, 226) on xpath=//li[.//label[contains(text(), 'aaa')]]
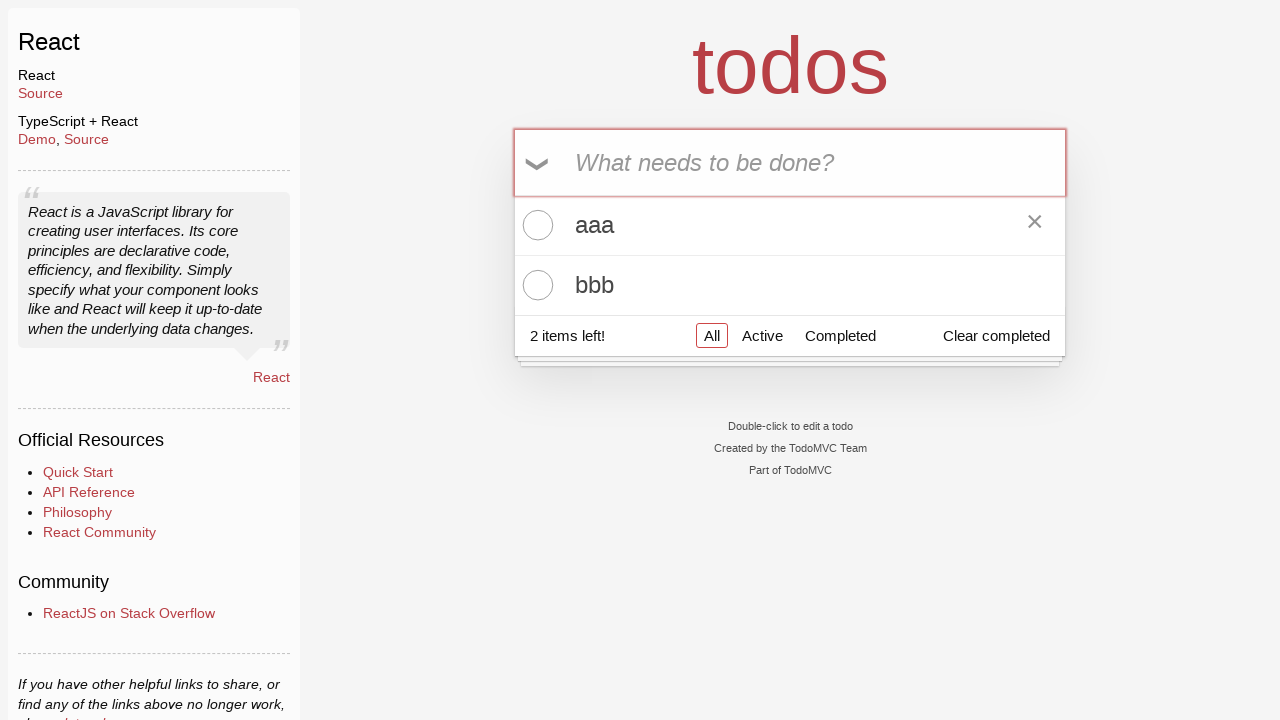

Clicked delete button for first todo item 'aaa' at (1035, 225) on xpath=//label[contains(text(), 'aaa')]/../button[@class='destroy']
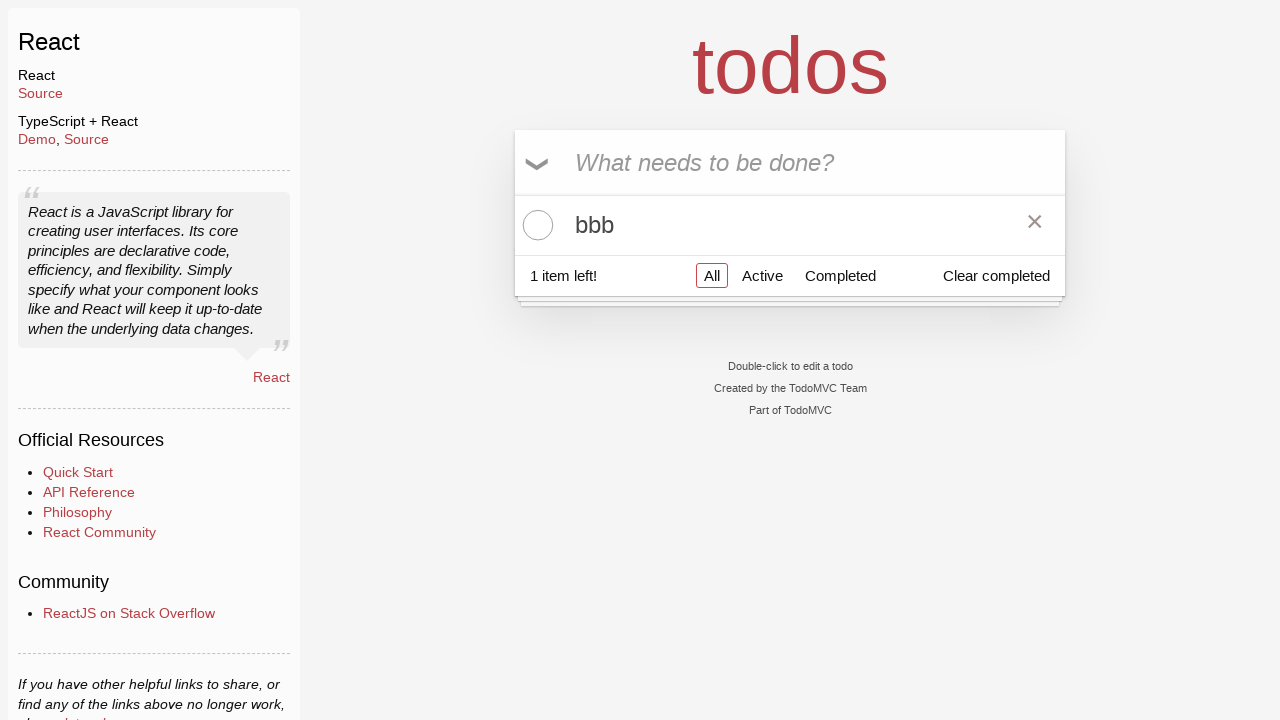

Verified that 1 item is left after deleting first todo
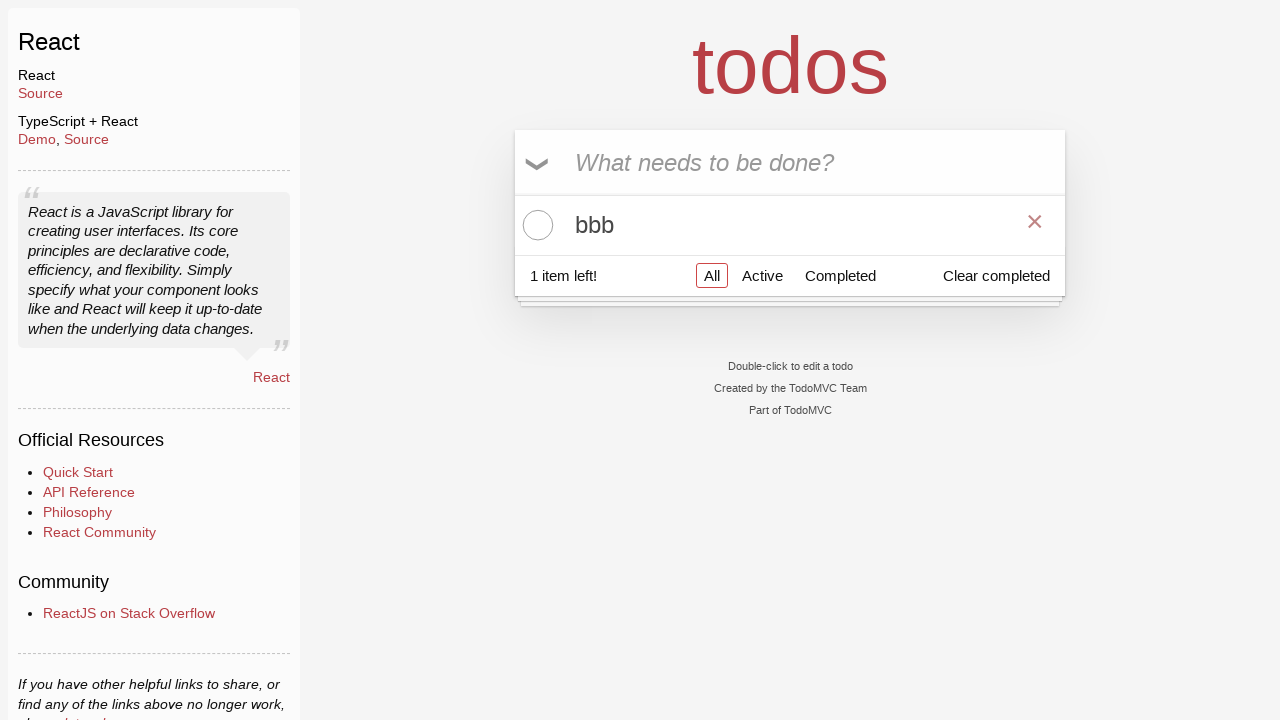

Hovered over second todo item 'bbb' at (790, 225) on xpath=//li[.//label[contains(text(), 'bbb')]]
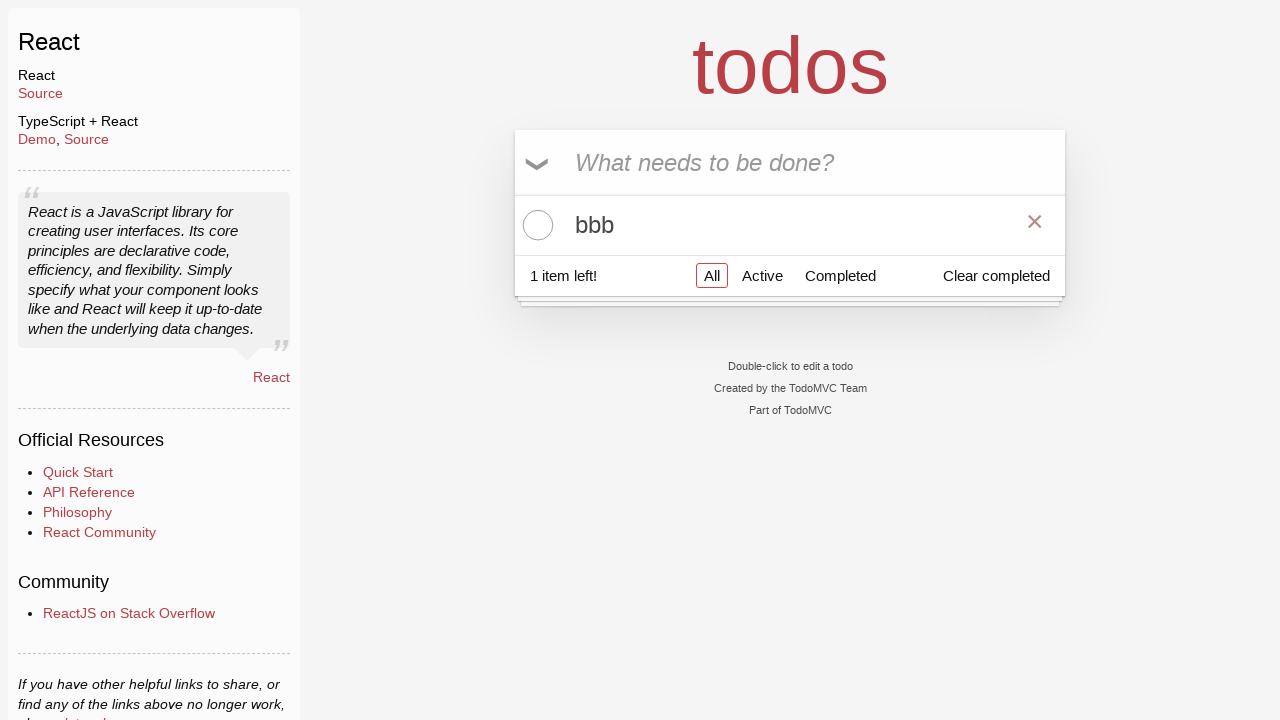

Clicked delete button for second todo item 'bbb' at (1035, 225) on xpath=//label[contains(text(), 'bbb')]/../button[@class='destroy']
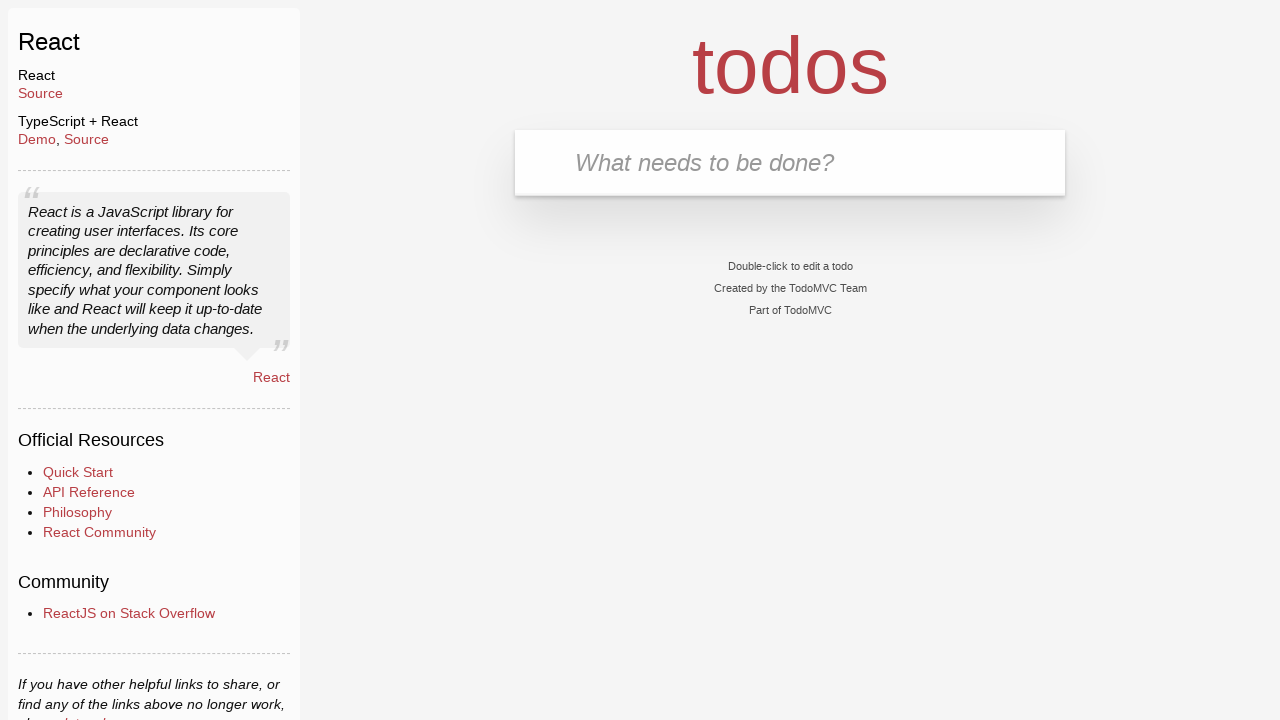

Verified that no todo items remain
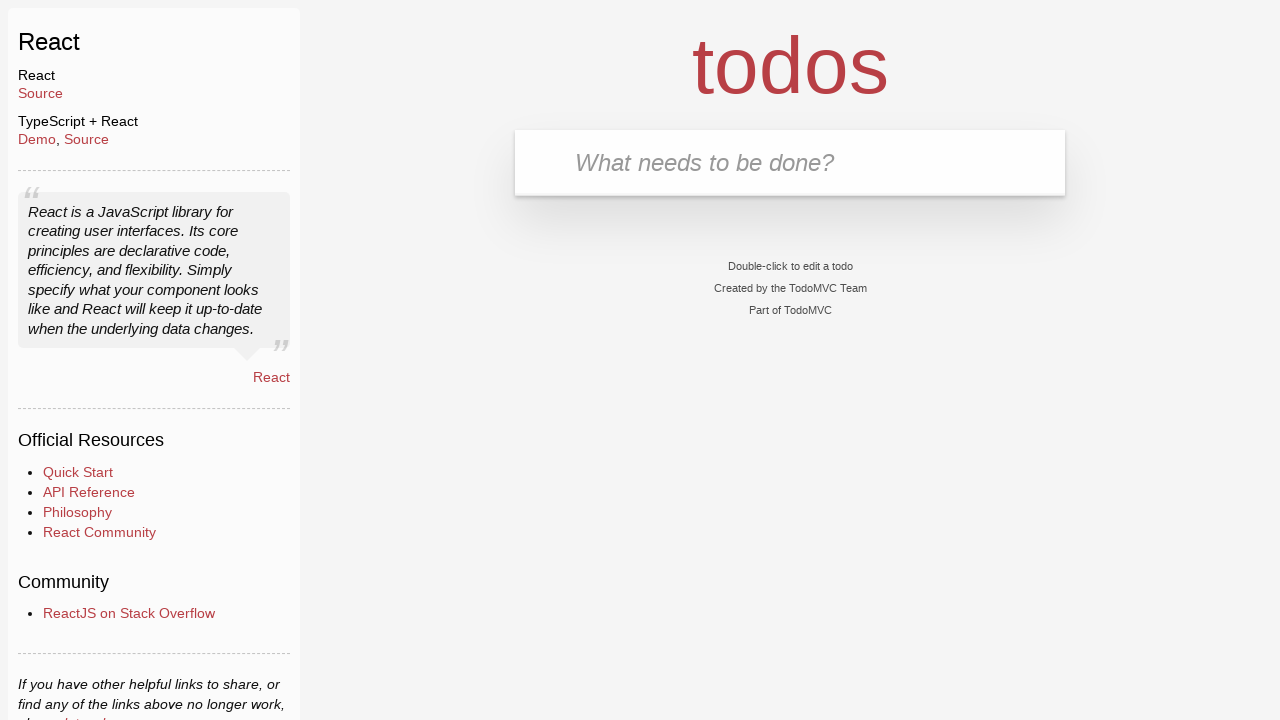

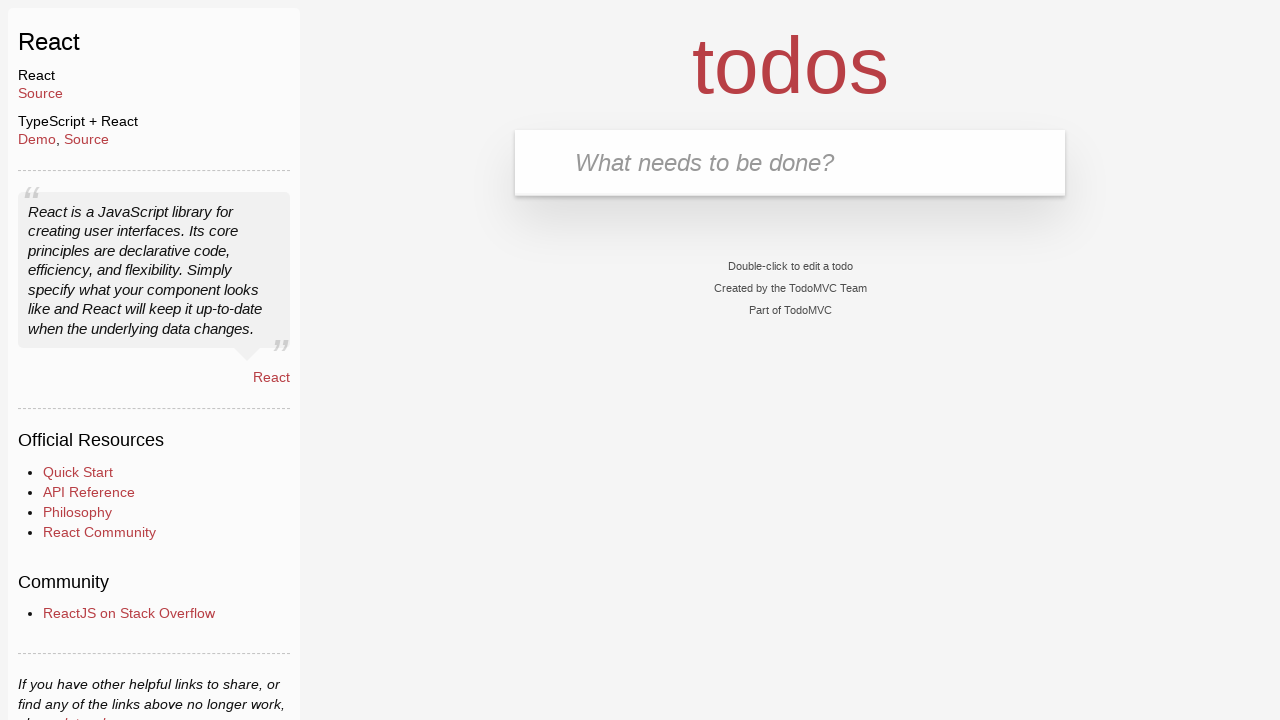